Performs drag and drop using mouse down and up events, then verifies the drop result

Starting URL: https://neoris-ddc.github.io/testingautomation/selenium/drag_and_drop.html

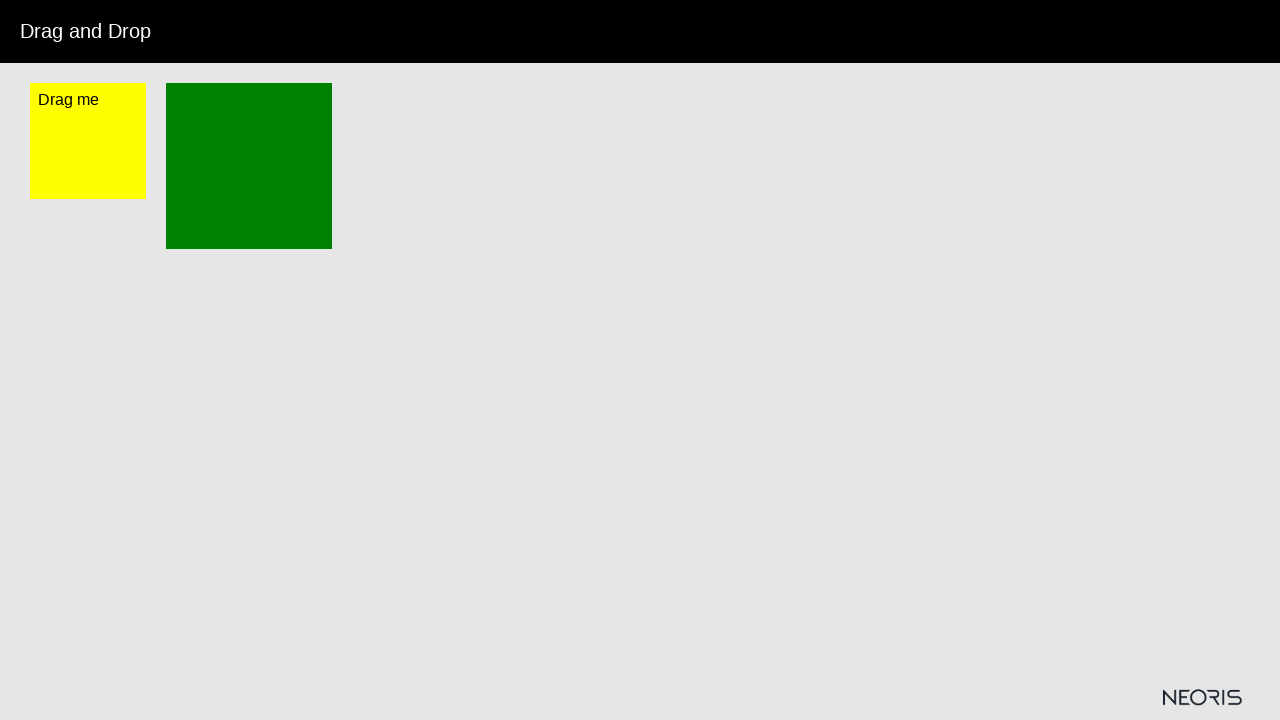

Located draggable element
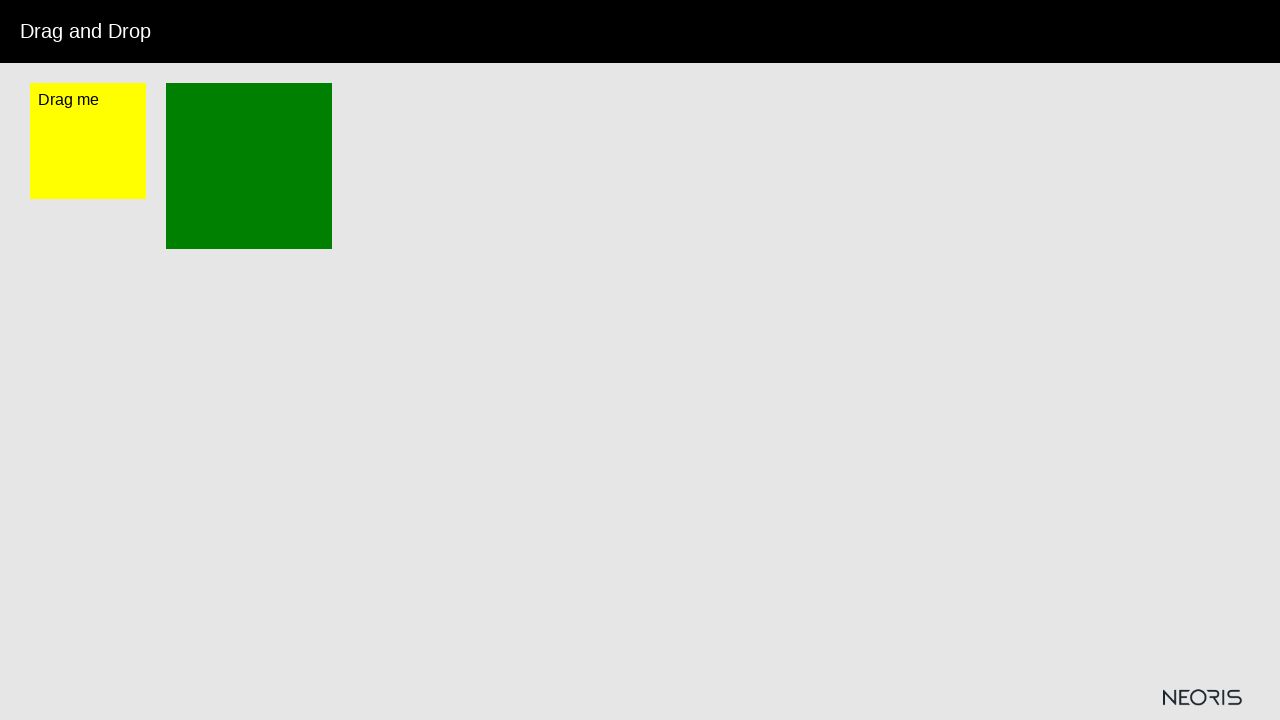

Located droppable element
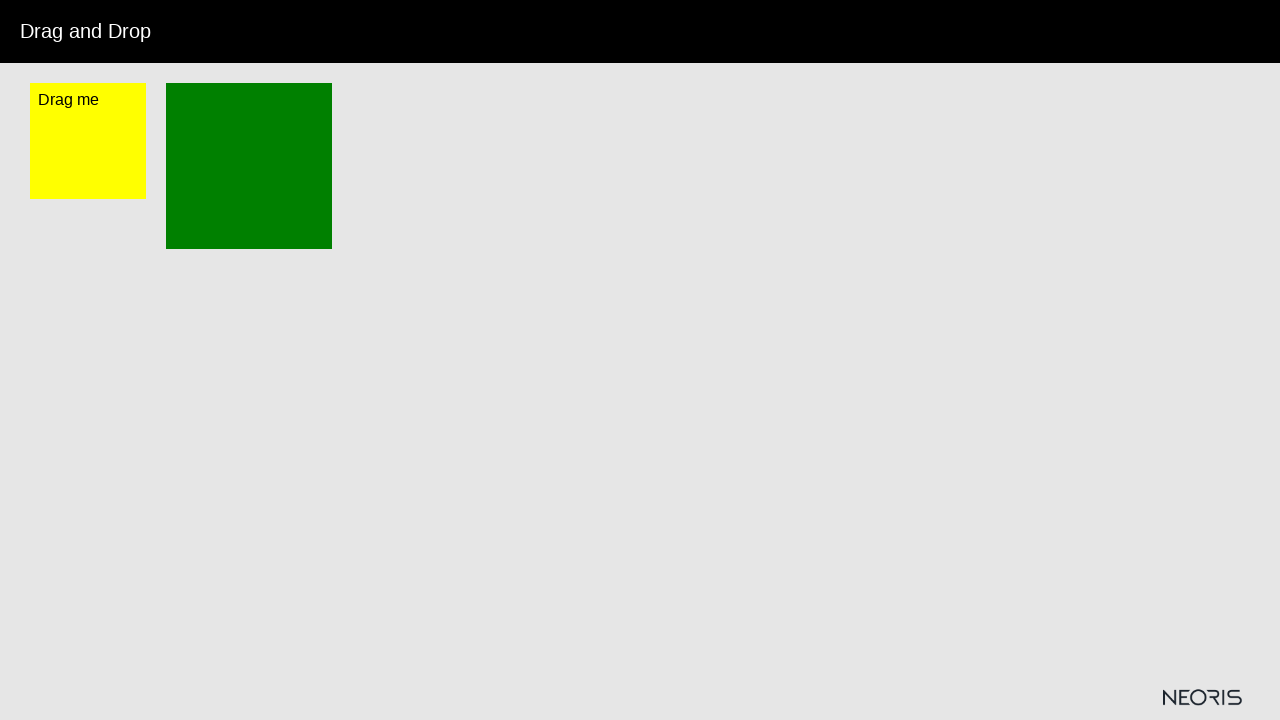

Hovered over draggable element at (88, 141) on #draggable
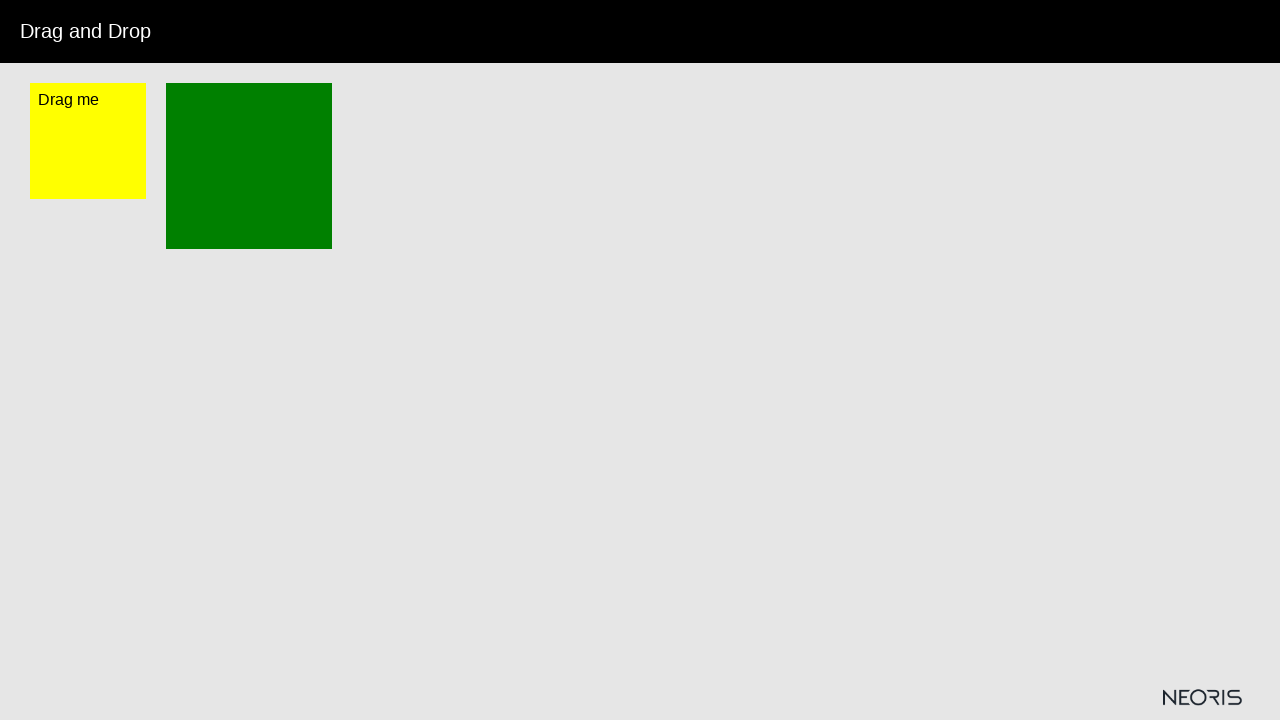

Pressed mouse button down on draggable element at (88, 141)
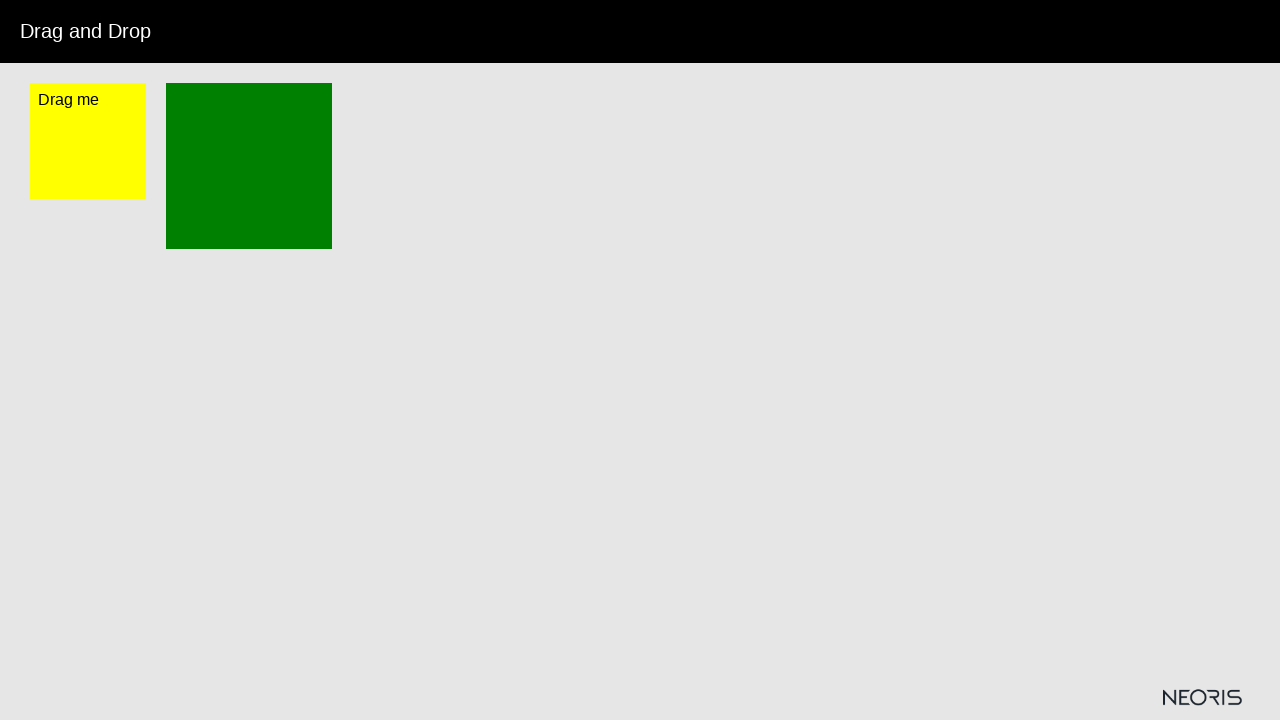

Moved mouse to droppable element at (249, 166) on #droppable
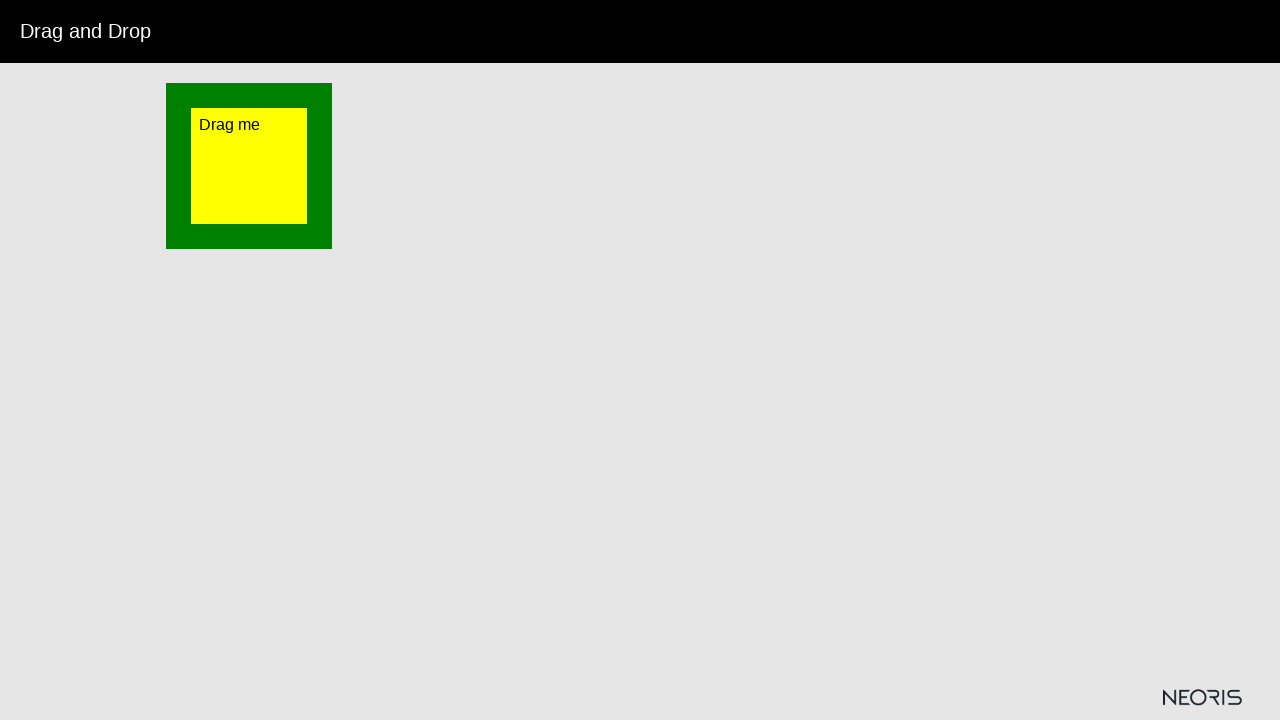

Released mouse button over droppable element at (249, 166)
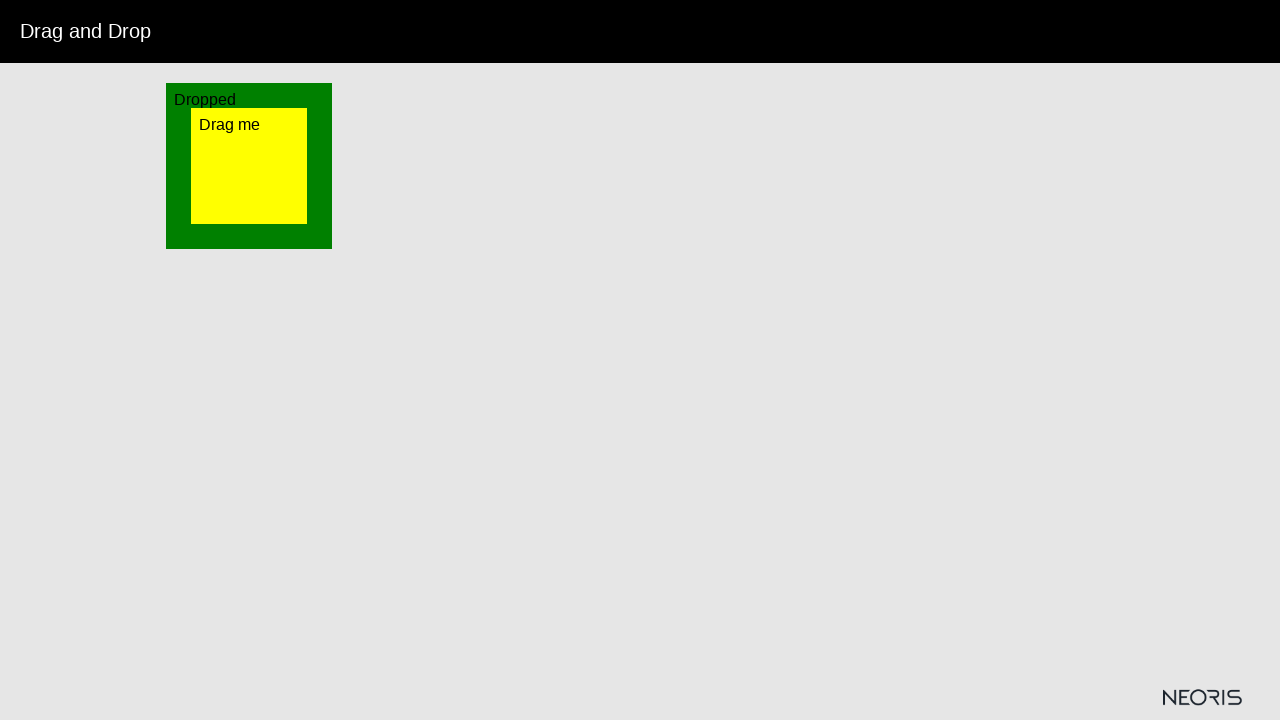

Verified drop was successful - droppable element contains 'Dropped'
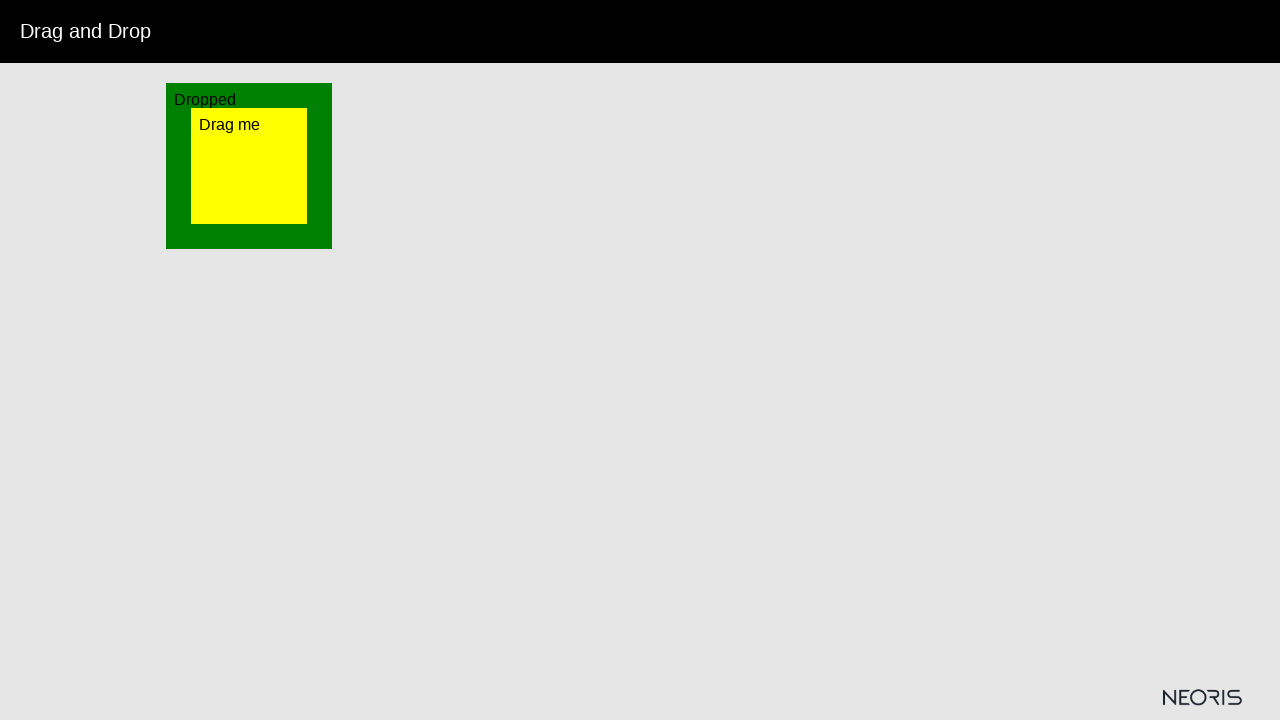

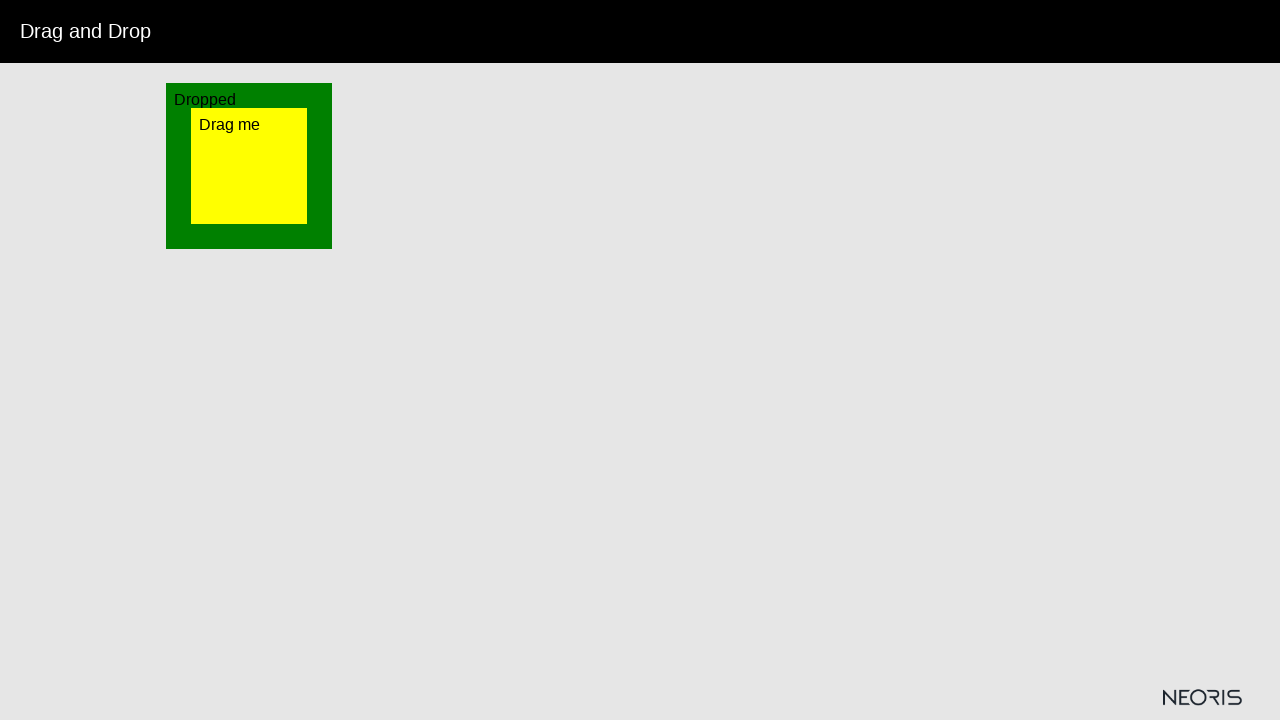